Tests input field functionality on LetCode's edit page by filling in a full name in the input field

Starting URL: https://letcode.in/edit

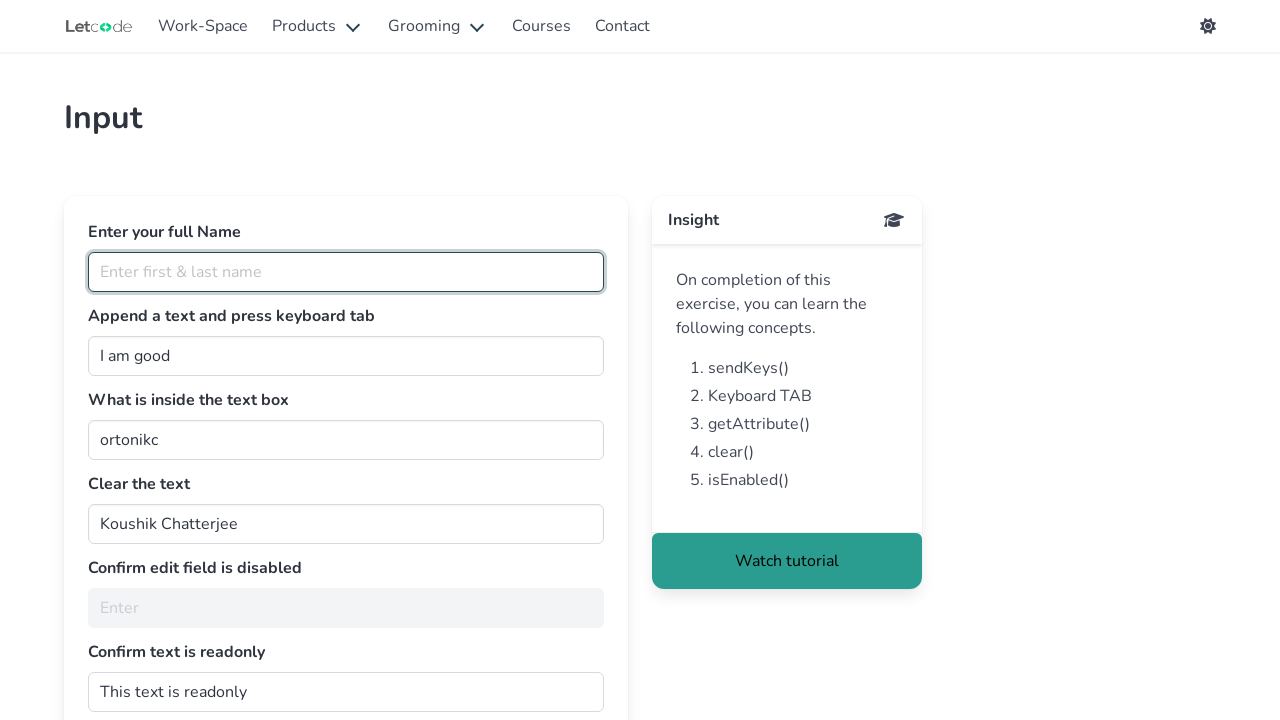

Filled full name input field with 'gowri kumarasamy' on input#fullName
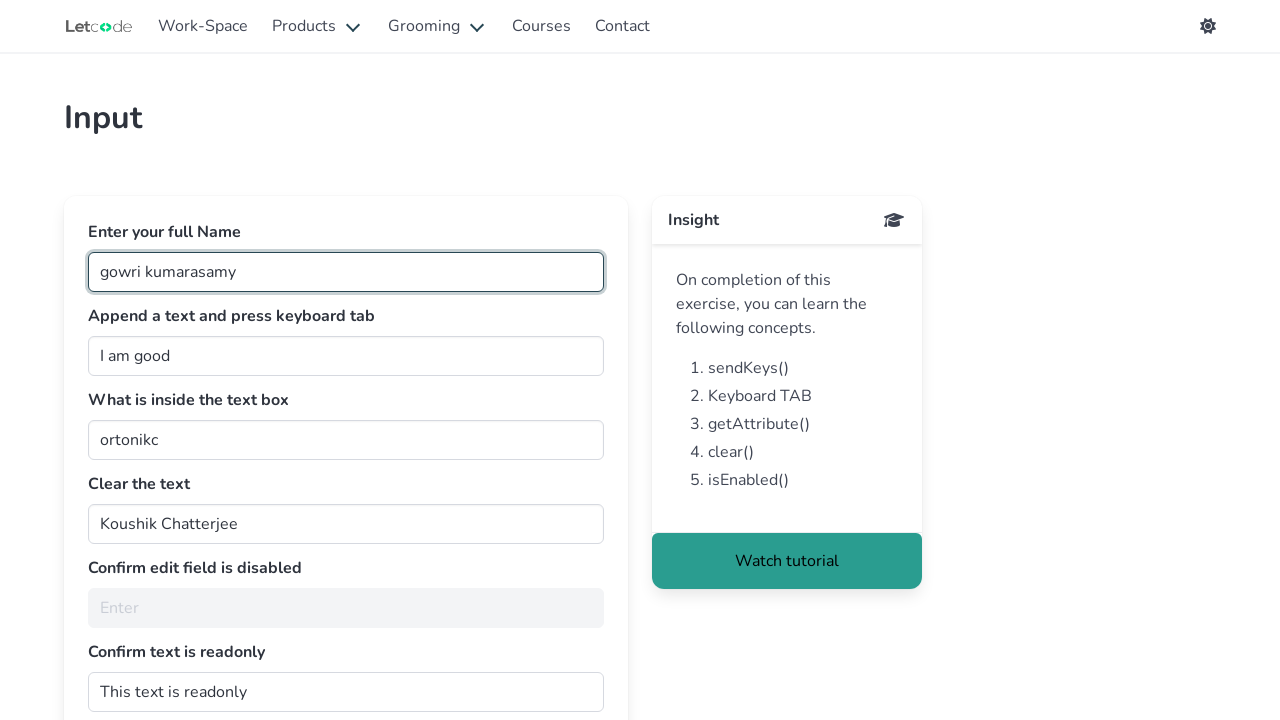

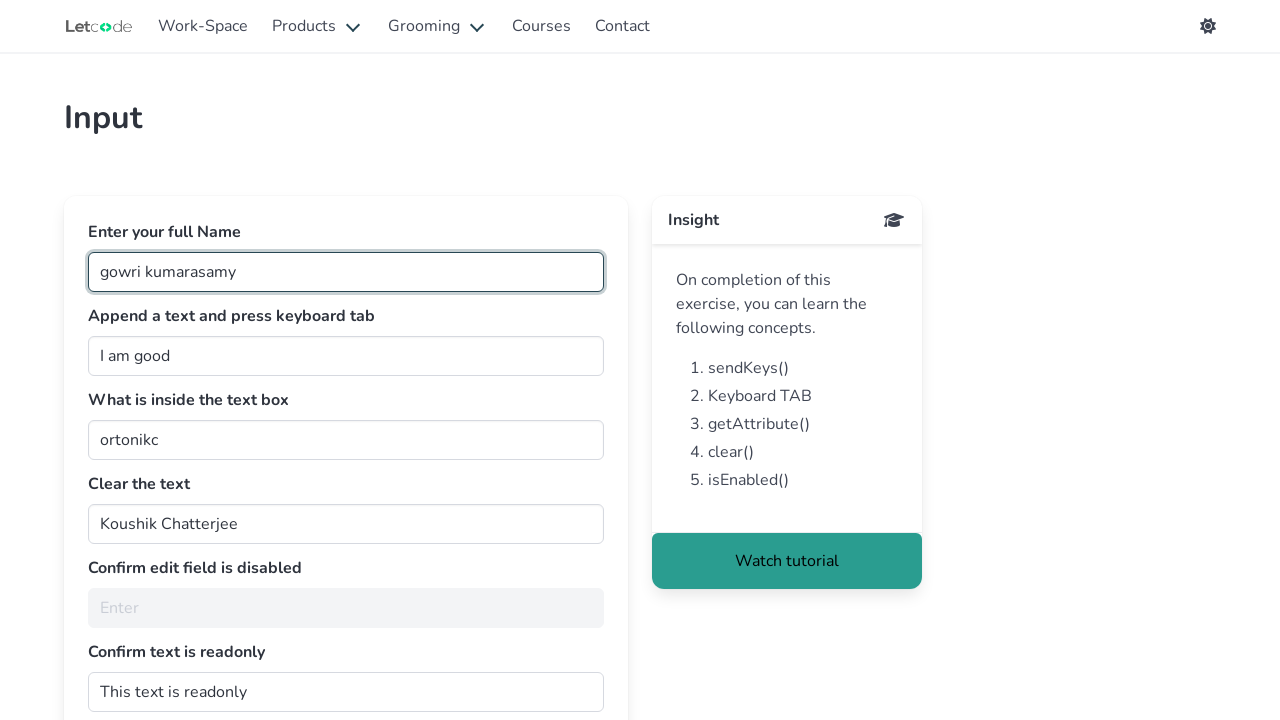